Navigates to a test automation practice page and locates the "GUI Elements" link element to verify it exists on the page.

Starting URL: https://testautomationpractice.blogspot.com/

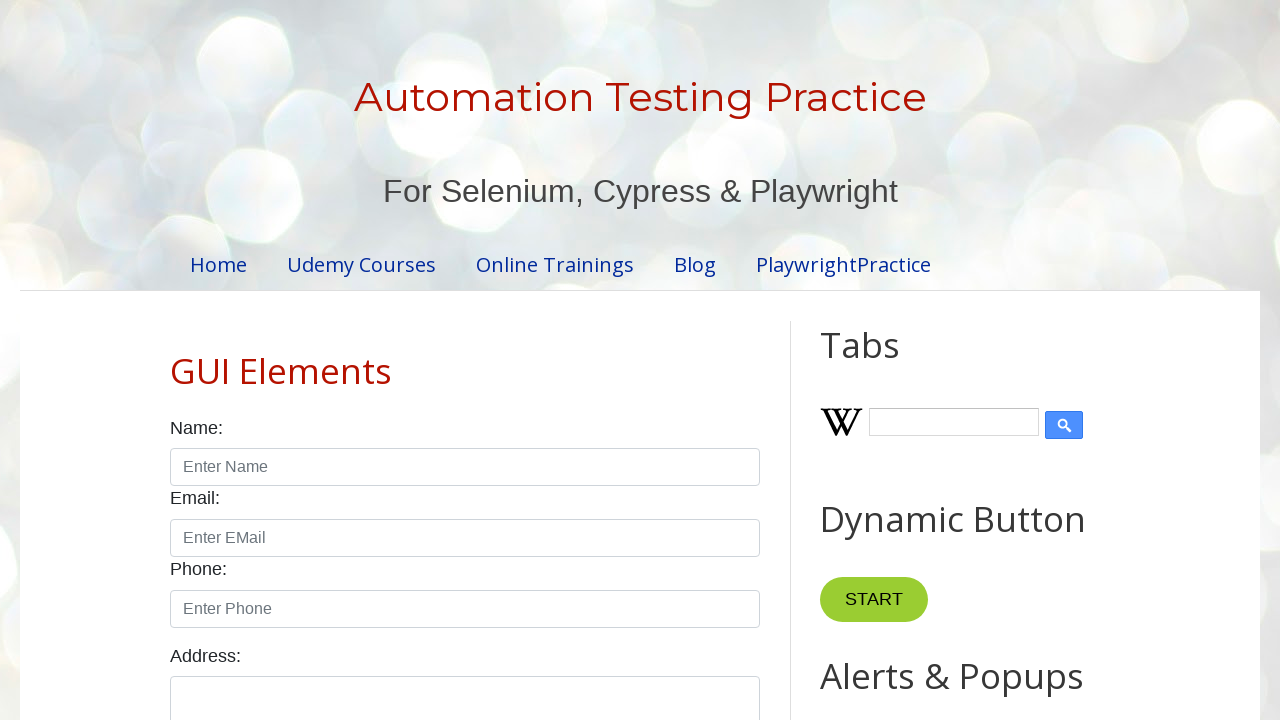

Navigated to test automation practice page
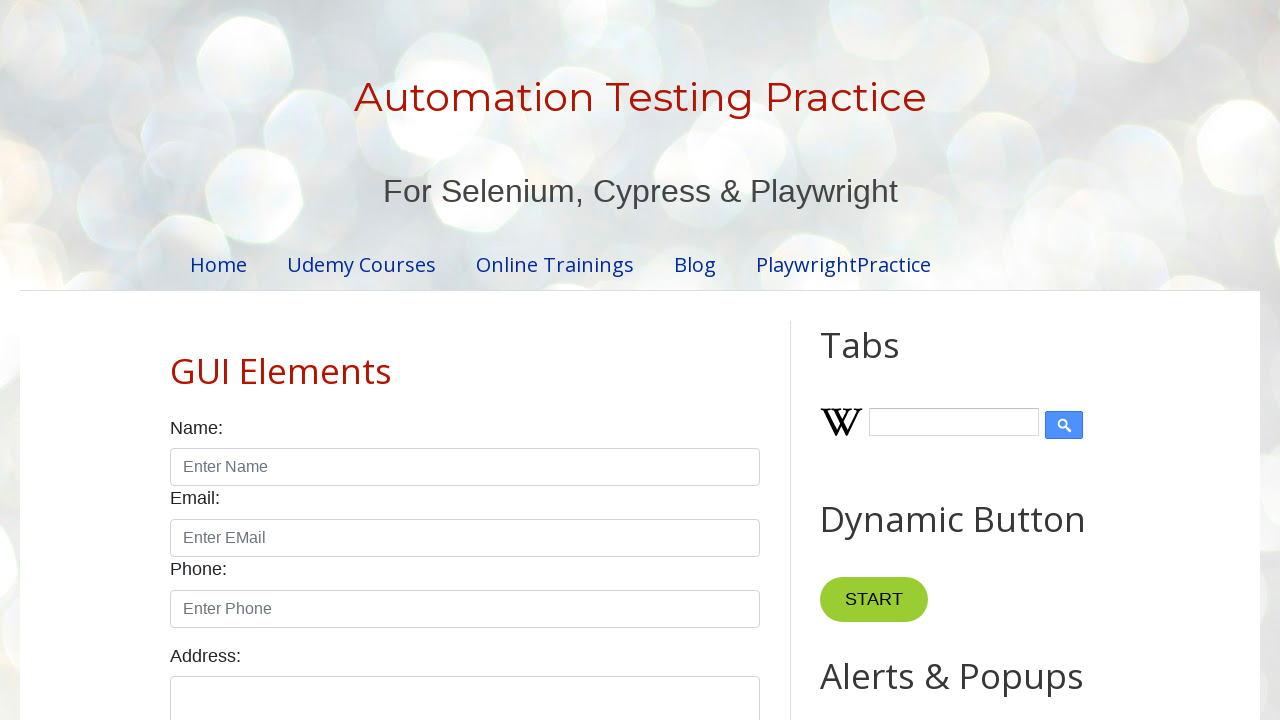

Located 'GUI Elements' link element
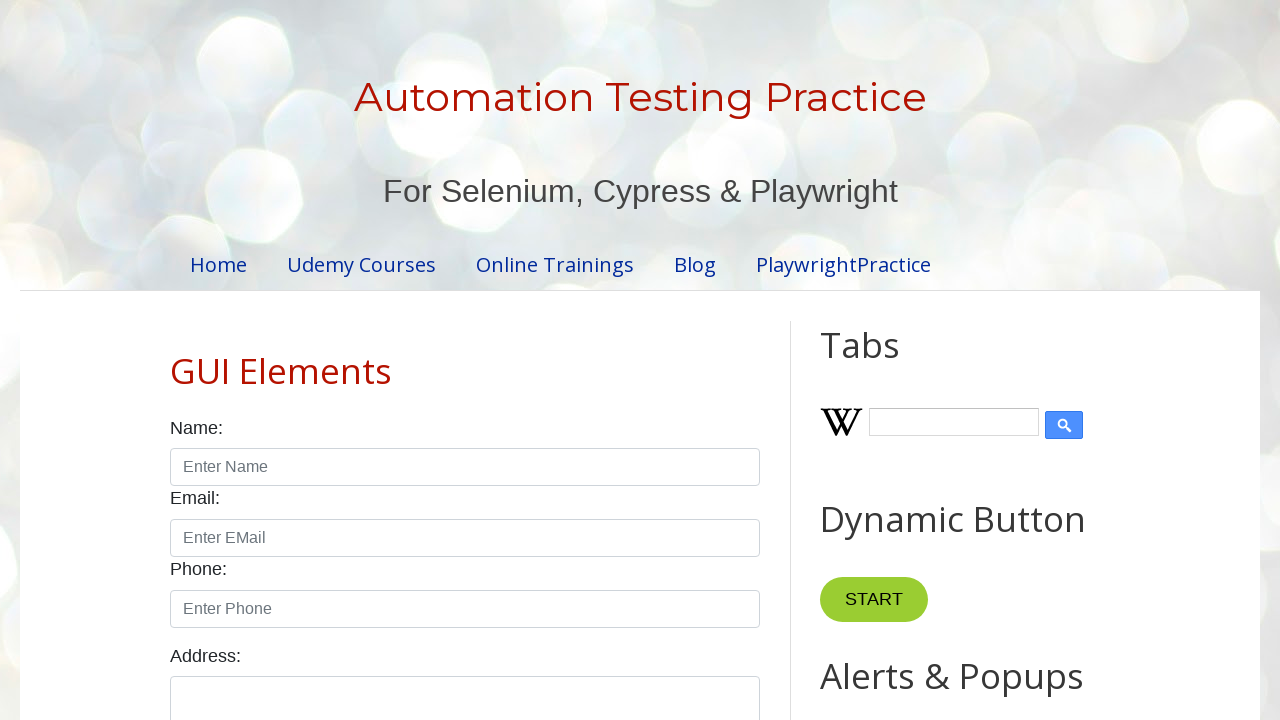

'GUI Elements' link element is visible
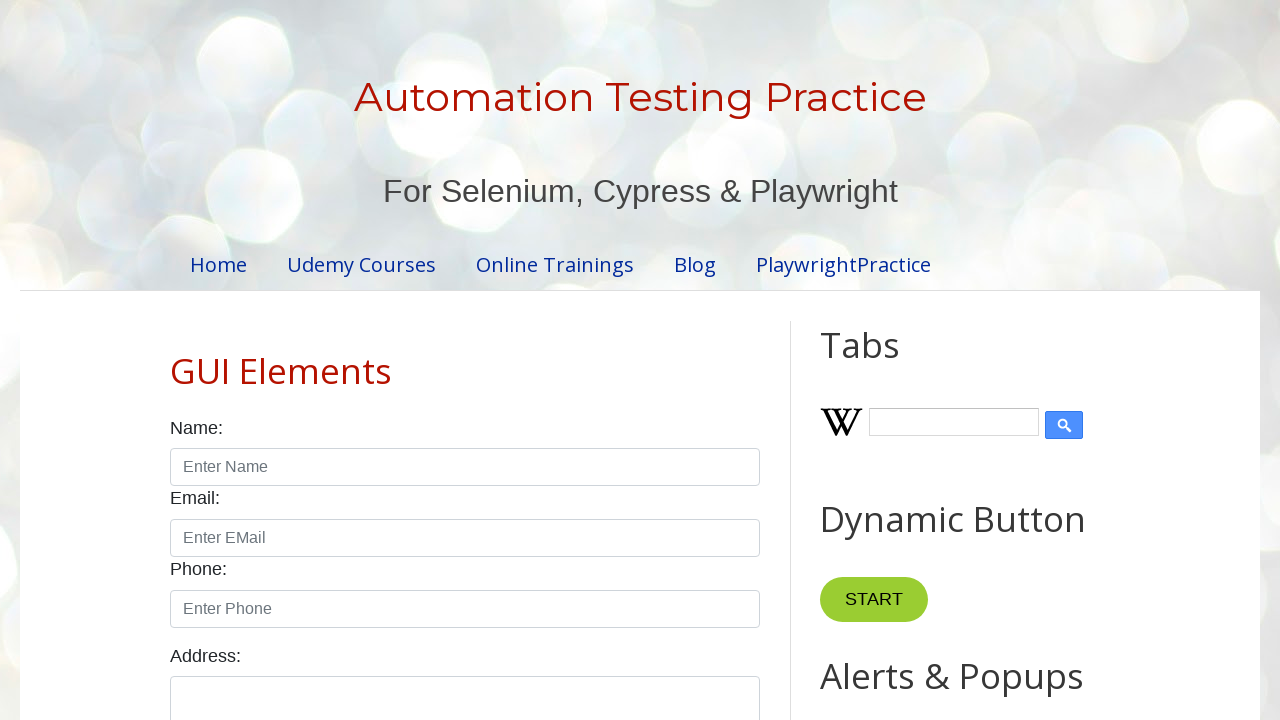

Verified 'GUI Elements' link element exists and is visible on the page
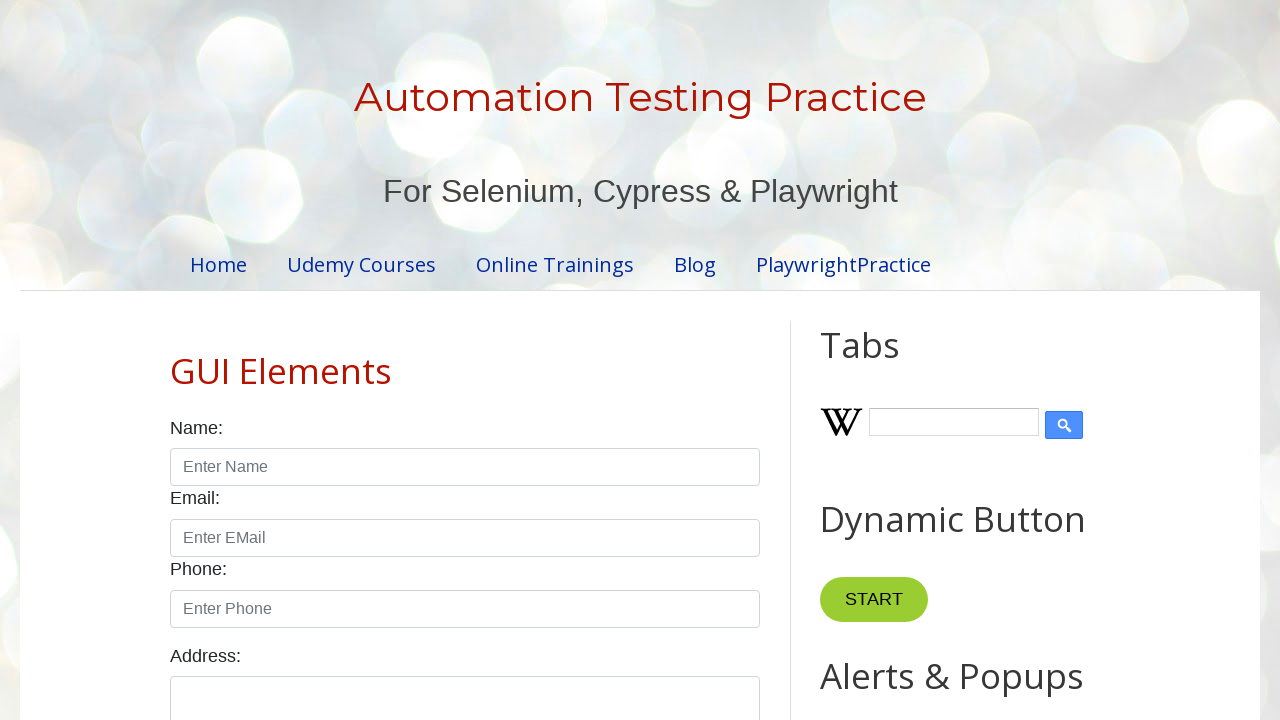

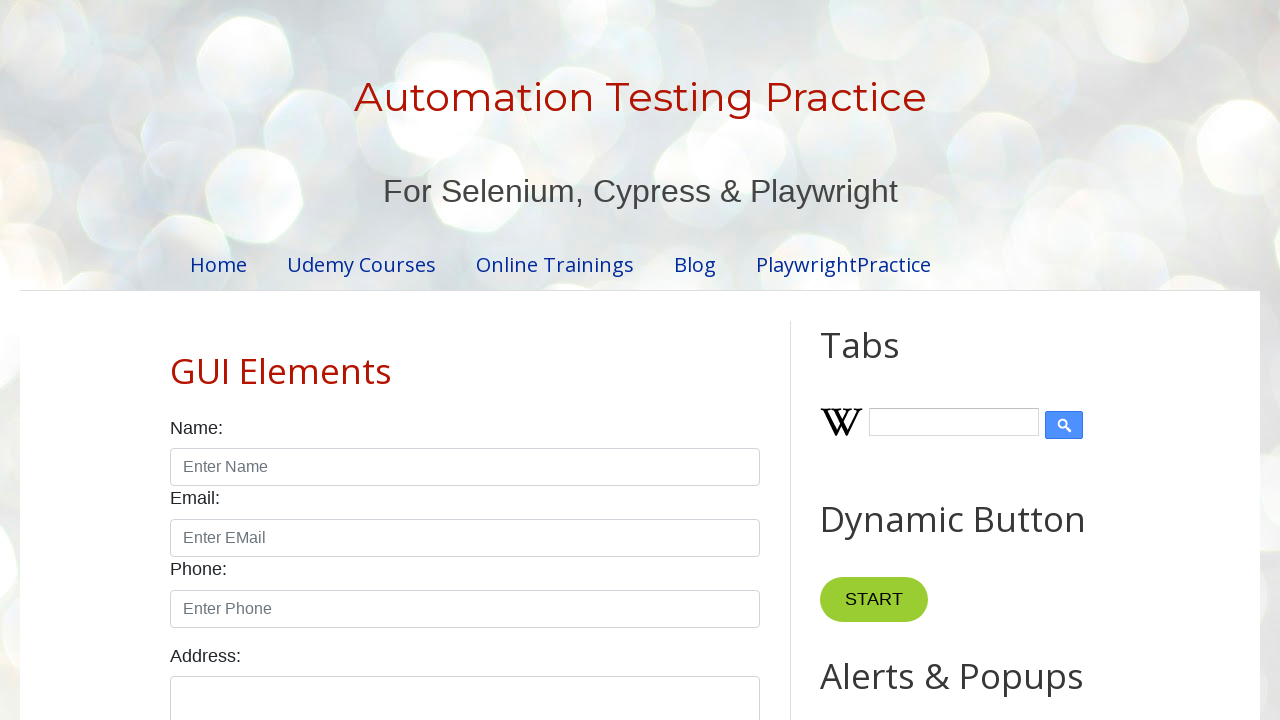